Tests a slow calculator web application by setting a delay, performing an addition operation (7 + 8), and verifying the result equals 15

Starting URL: https://bonigarcia.dev/selenium-webdriver-java/slow-calculator.html

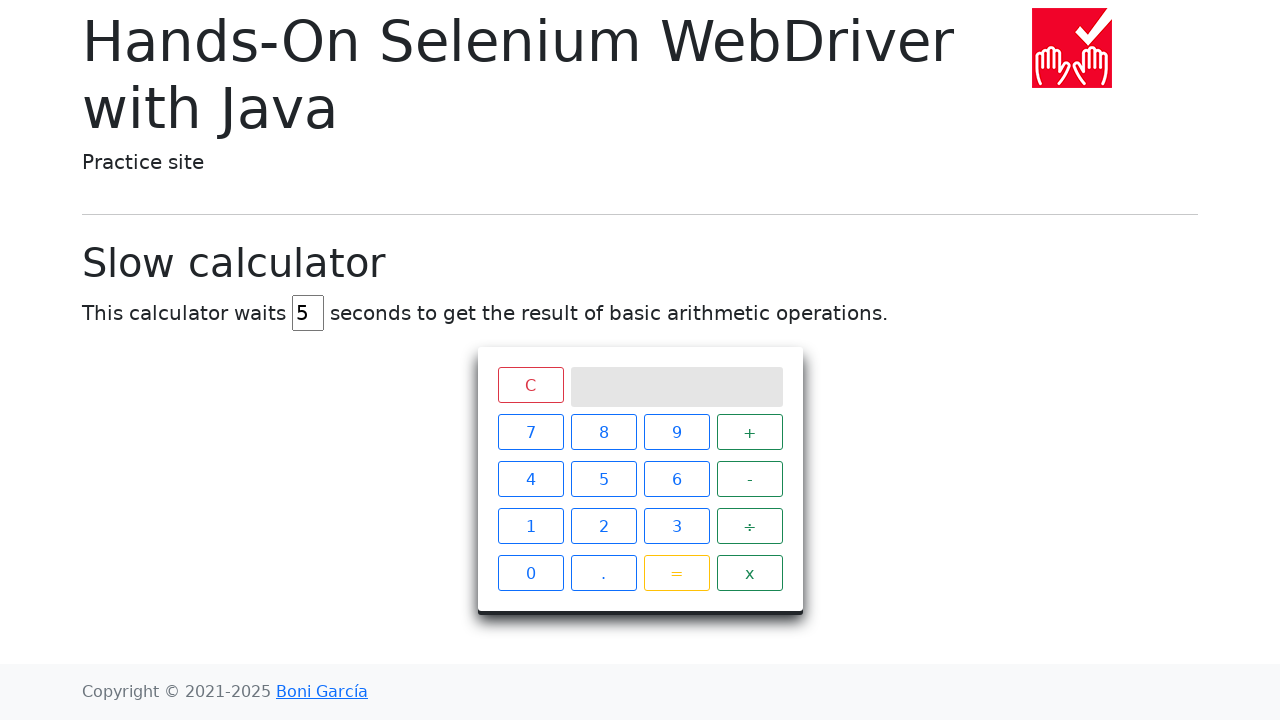

Navigated to slow calculator web application
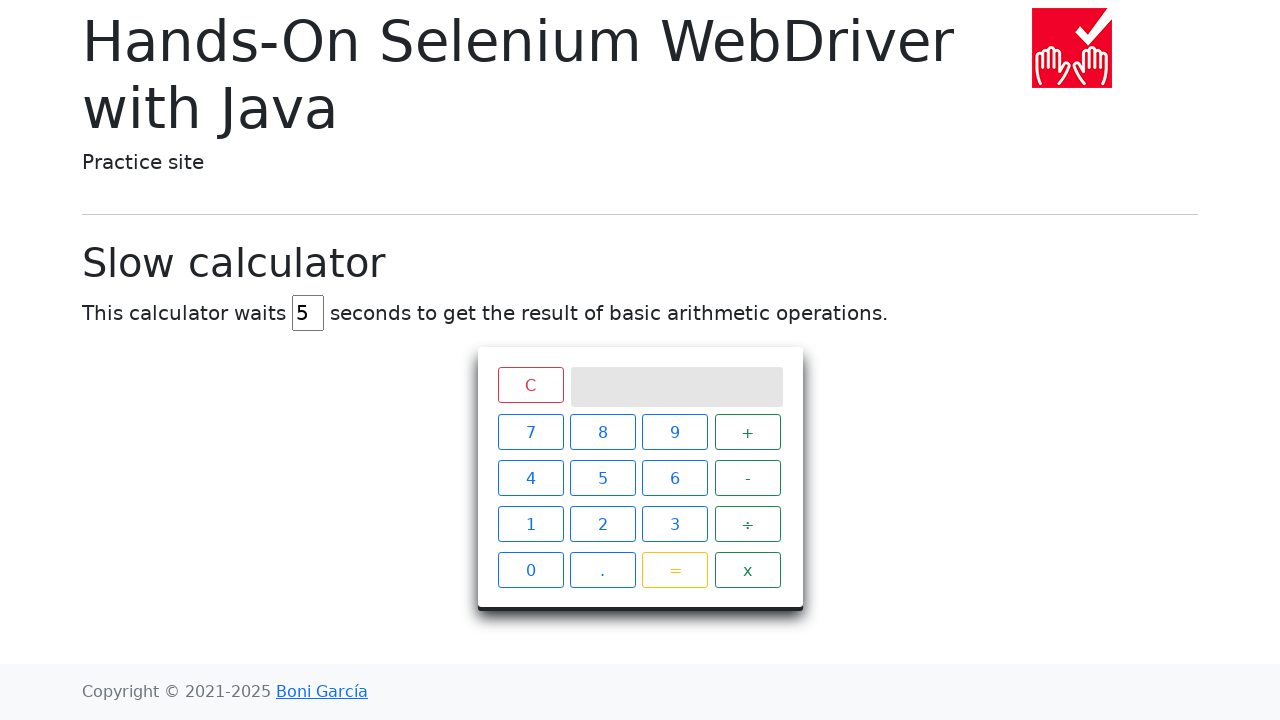

Cleared the delay input field on #delay
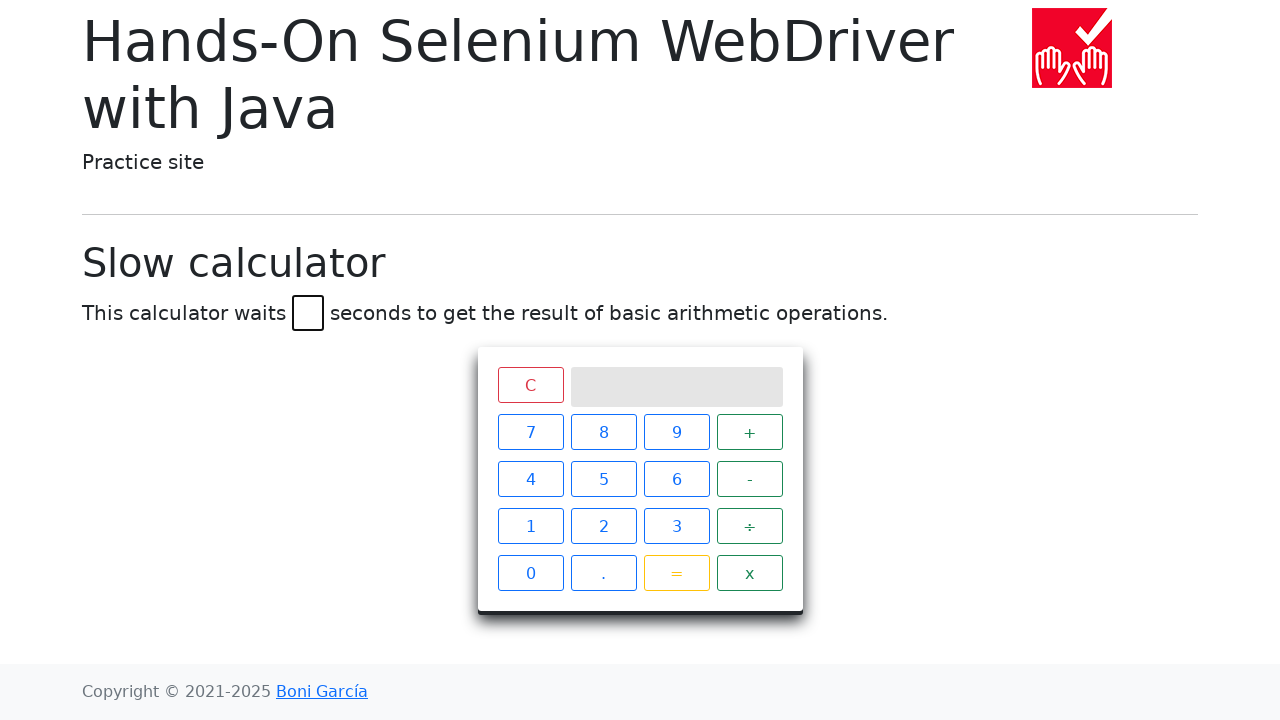

Set delay to 45 milliseconds on #delay
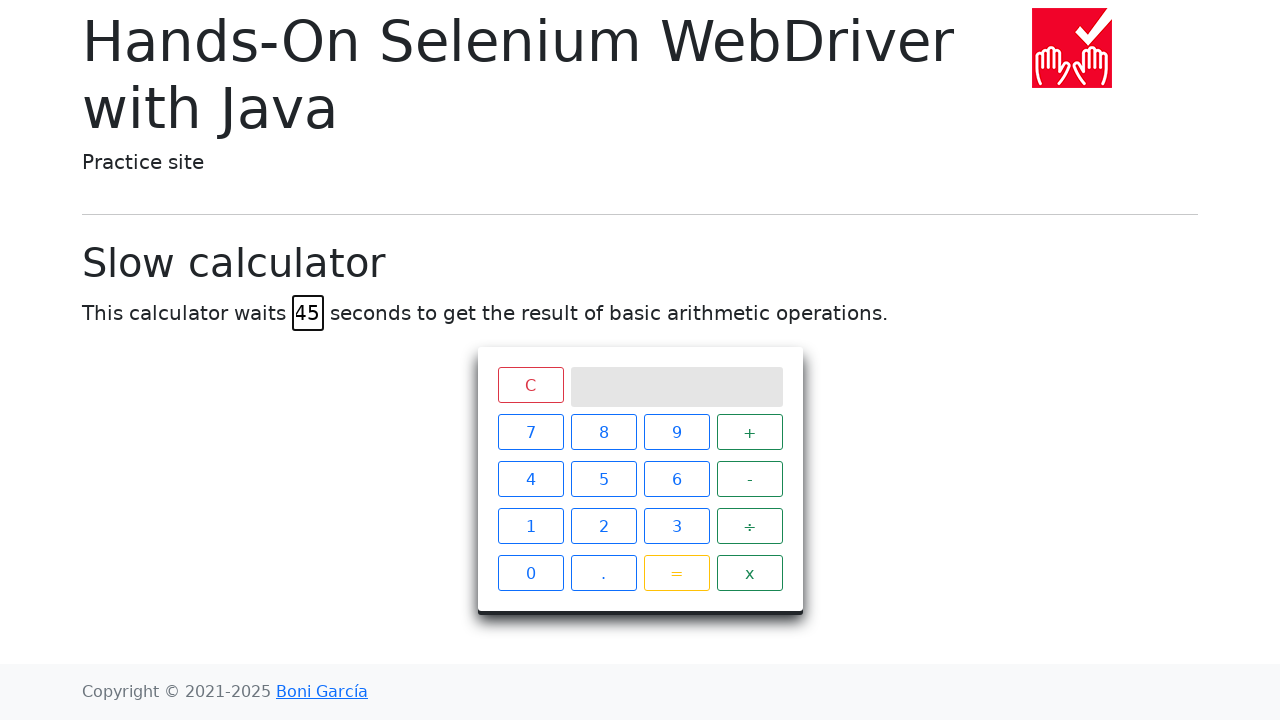

Clicked number 7 at (530, 432) on xpath=//span[text()='7']
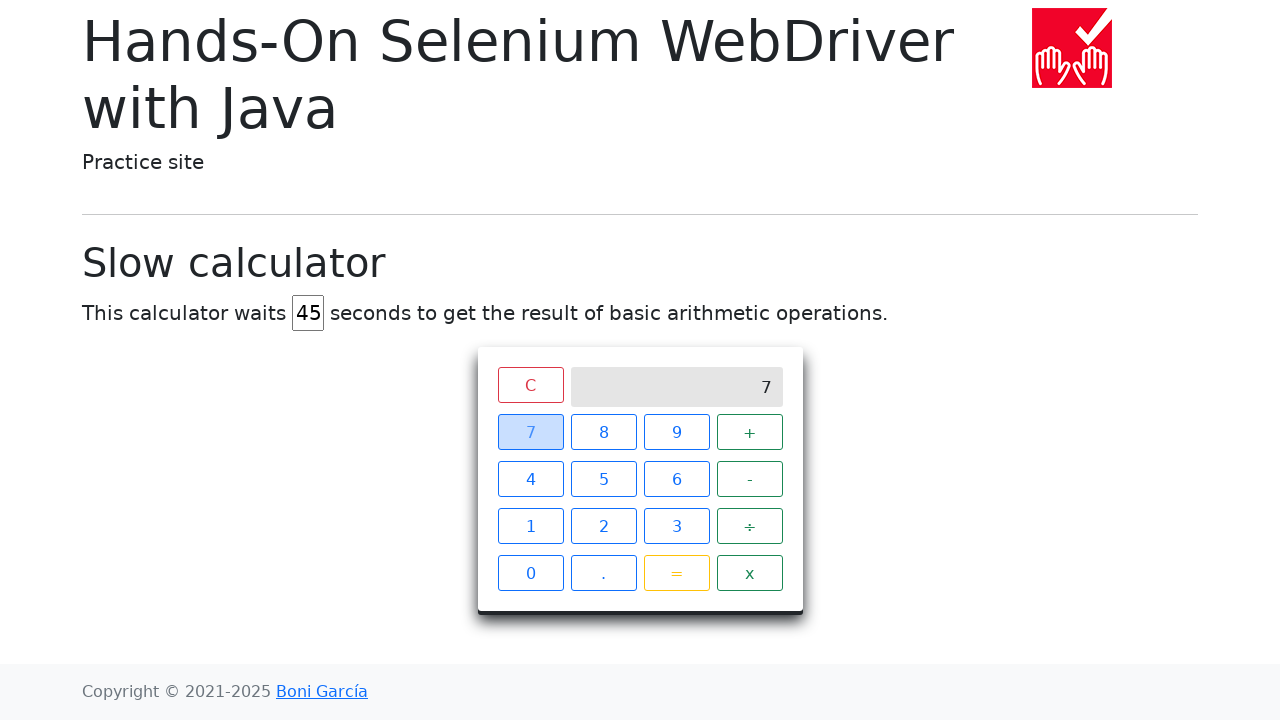

Clicked addition operator at (750, 432) on xpath=//span[text()='+']
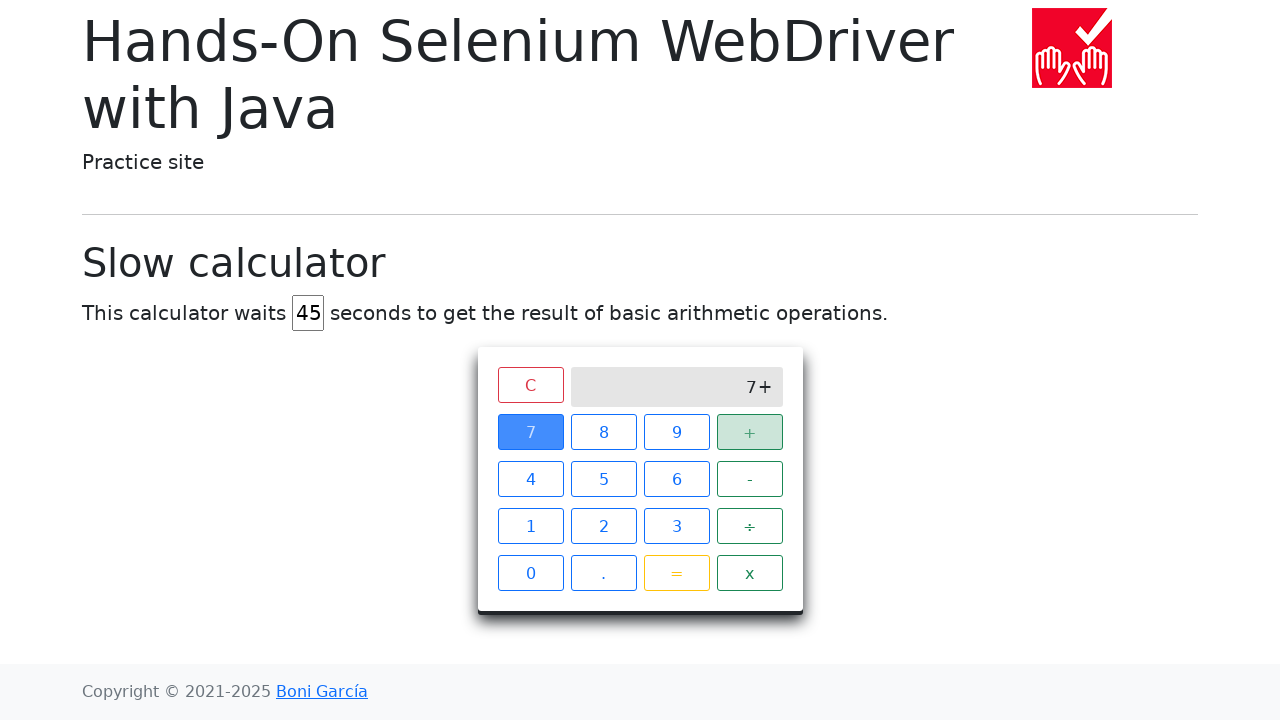

Clicked number 8 at (604, 432) on xpath=//span[text()='8']
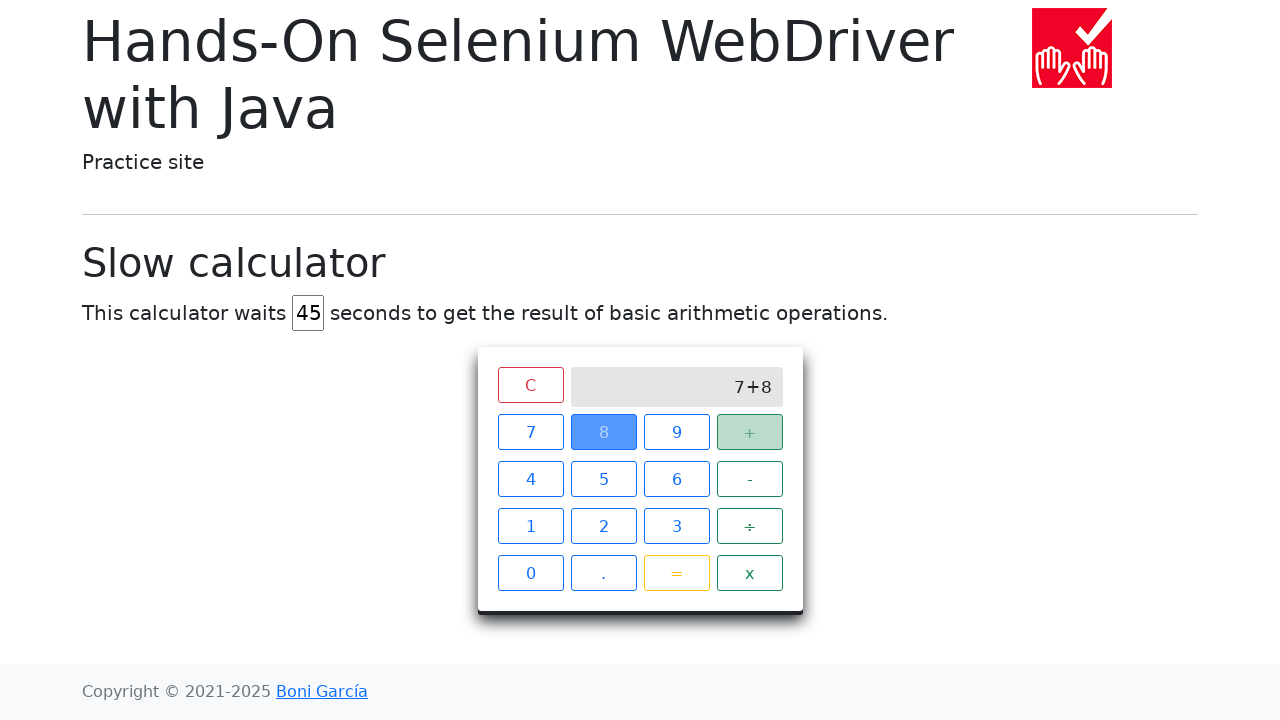

Clicked equals button to perform calculation at (676, 573) on xpath=//span[text()='=']
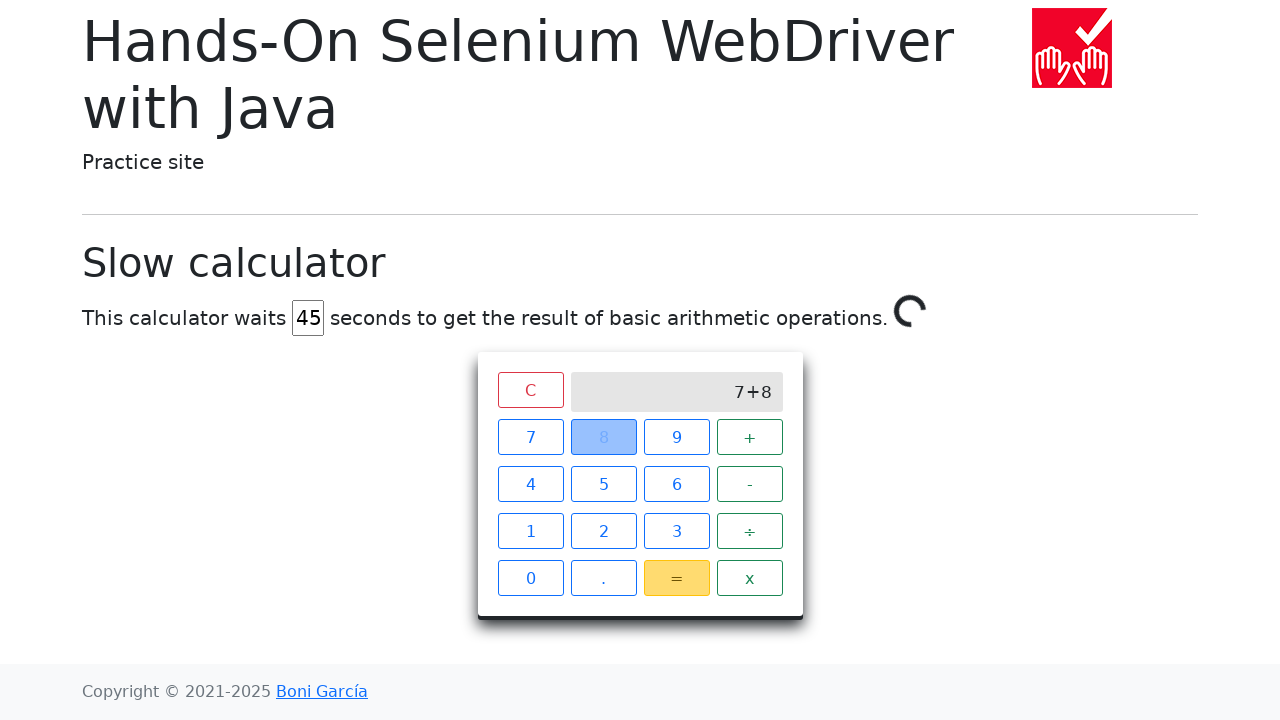

Waited for calculation result to display (7 + 8 = 15)
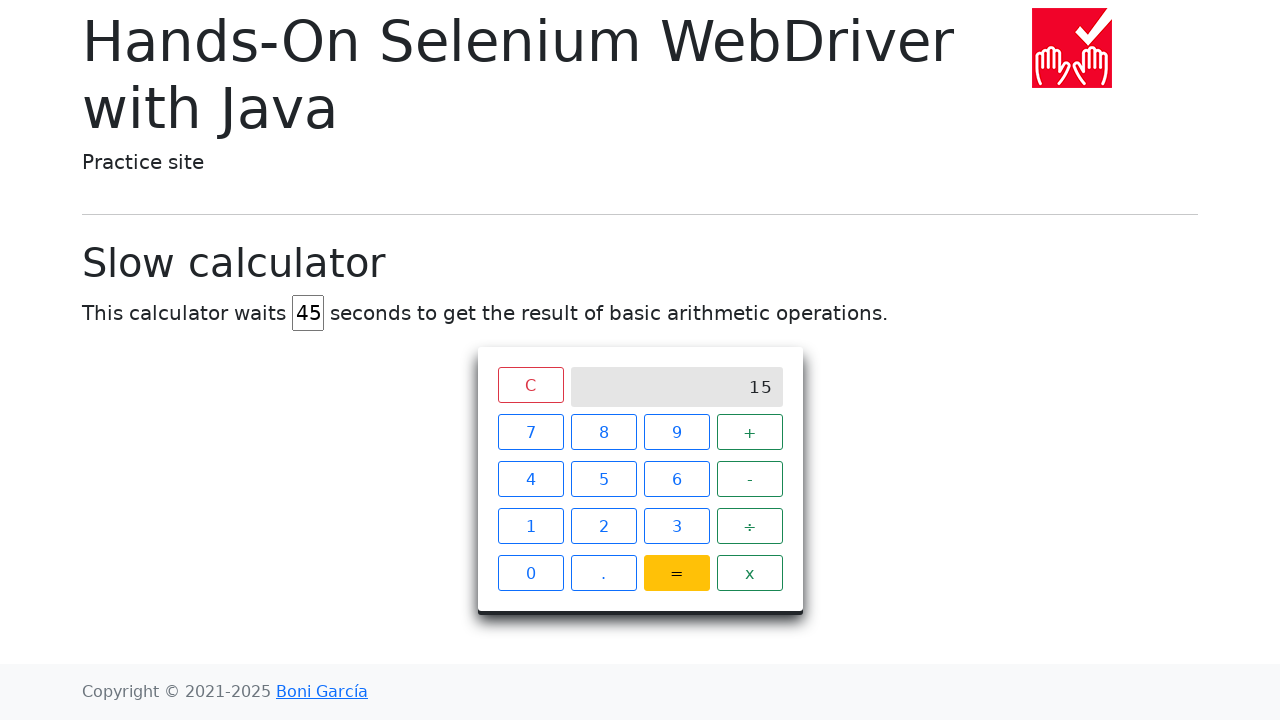

Retrieved result from calculator screen
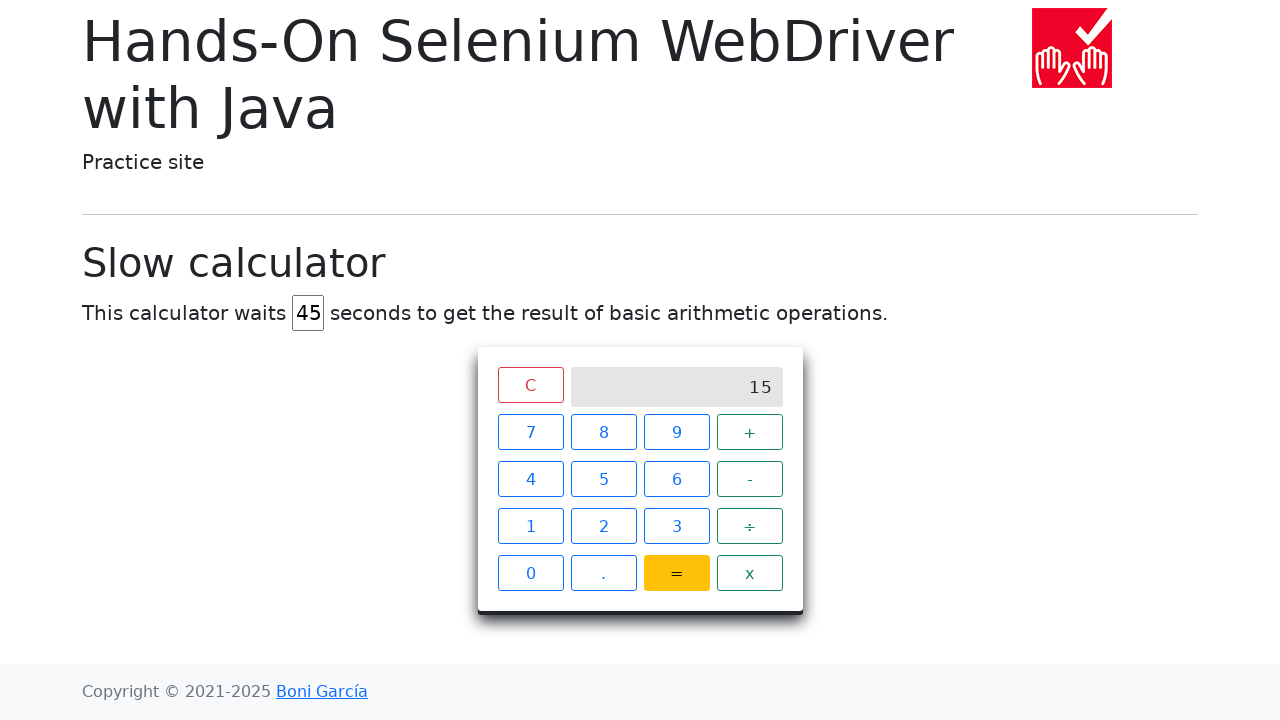

Verified calculation result equals 15
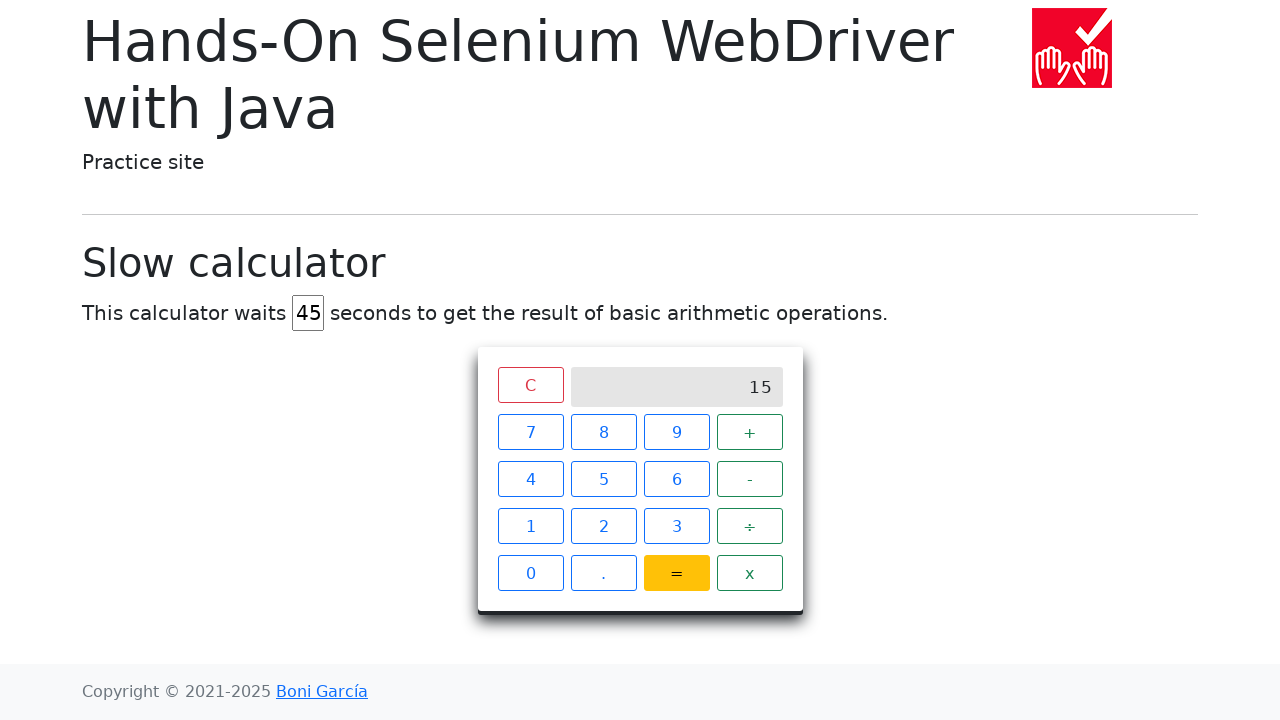

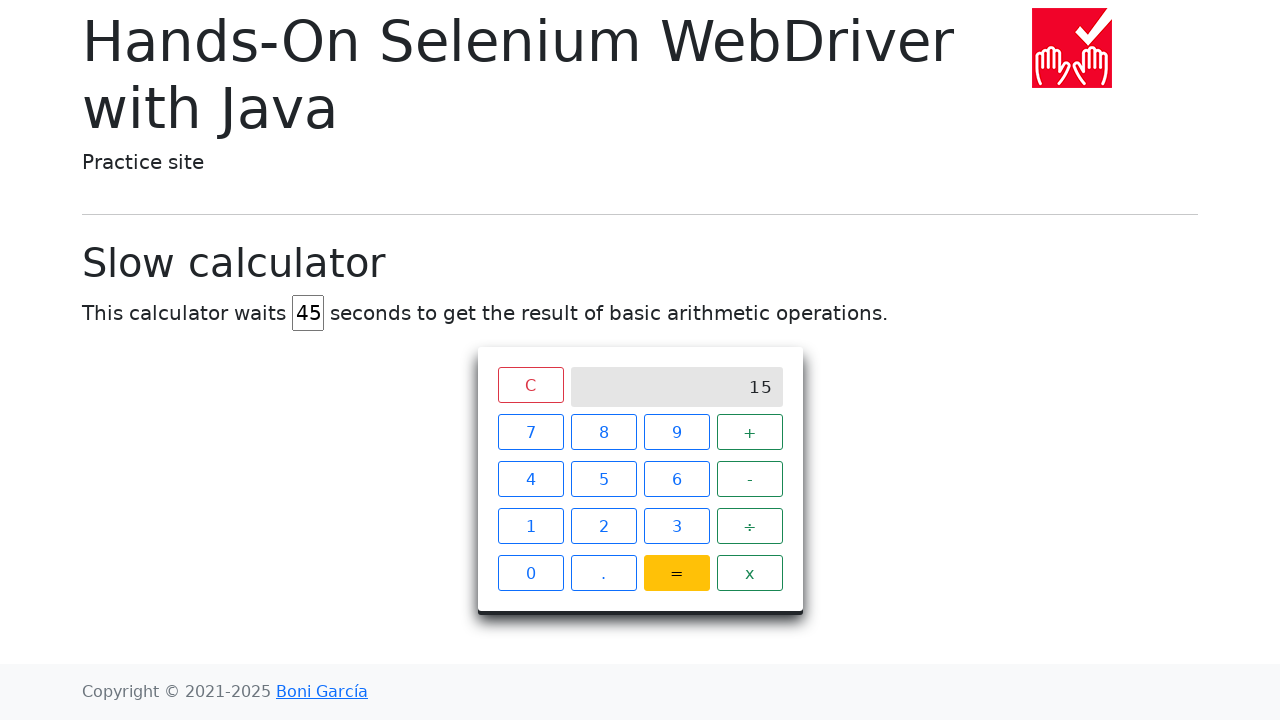